Fills out a simple form with first name, last name, city, and country fields, then submits it

Starting URL: http://suninjuly.github.io/simple_form_find_task.html

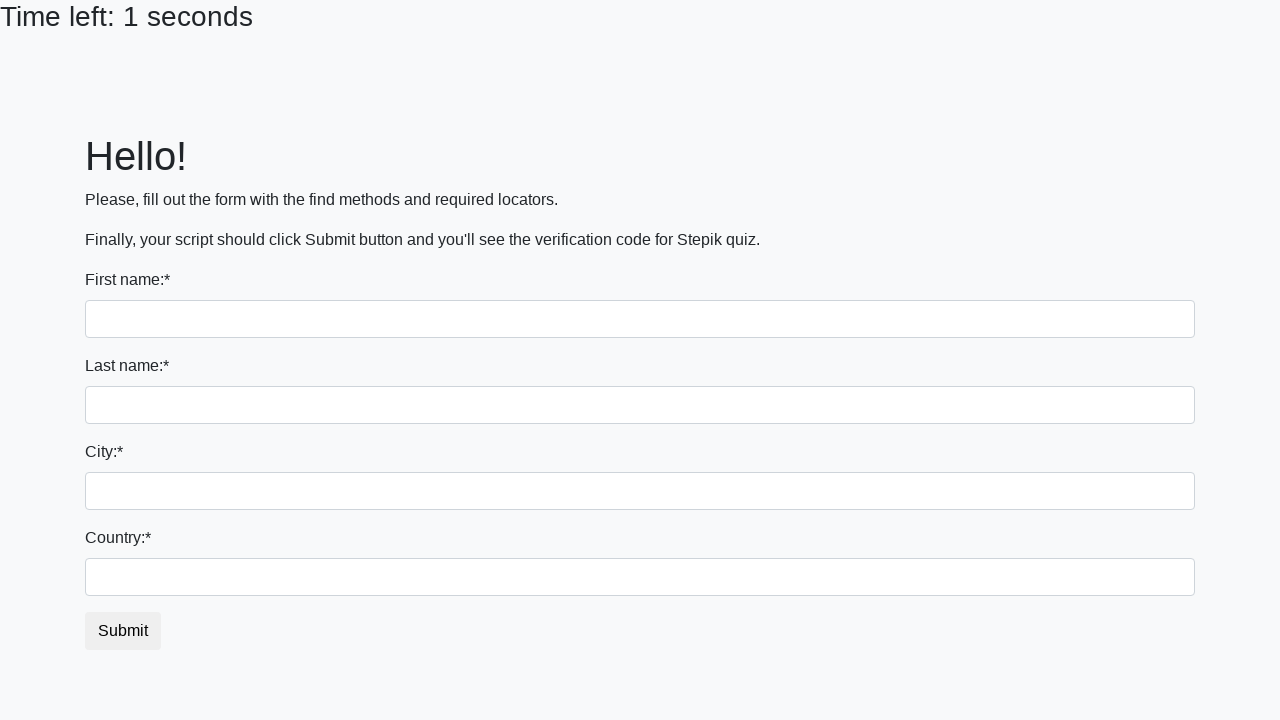

Filled first name field with 'Ivan' on input:first-of-type
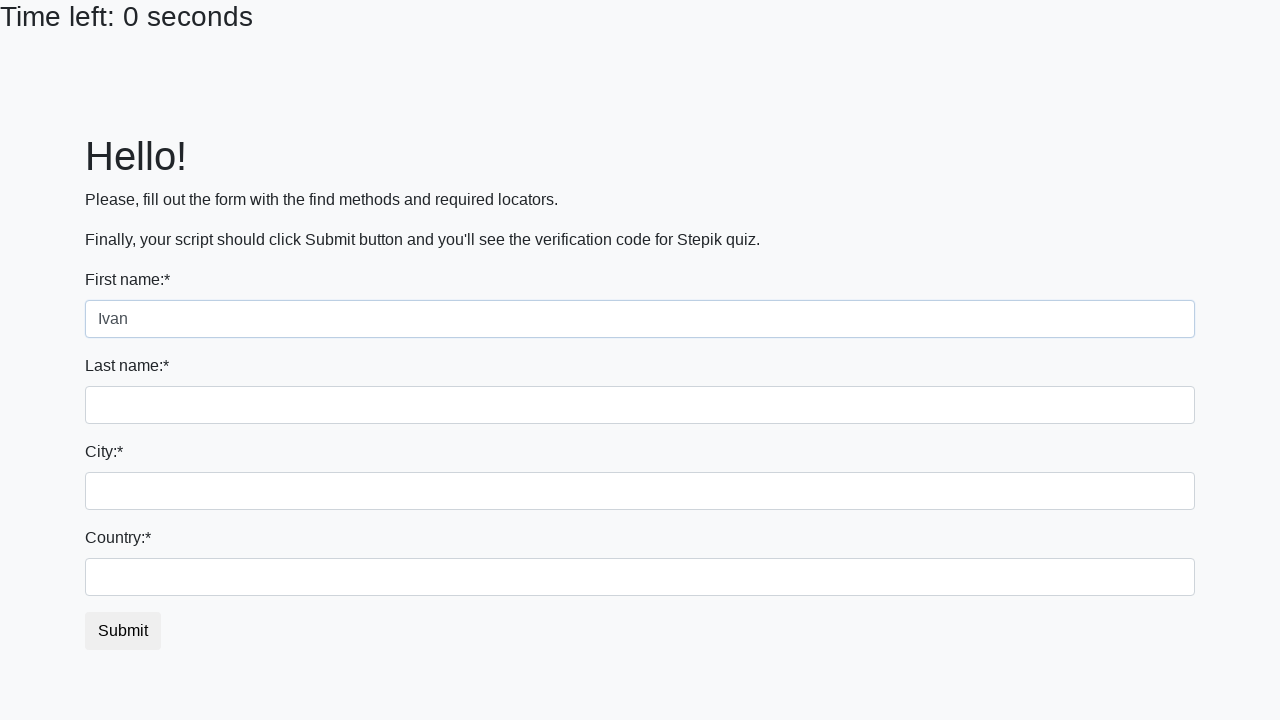

Filled last name field with 'Petrov' on input[name='last_name']
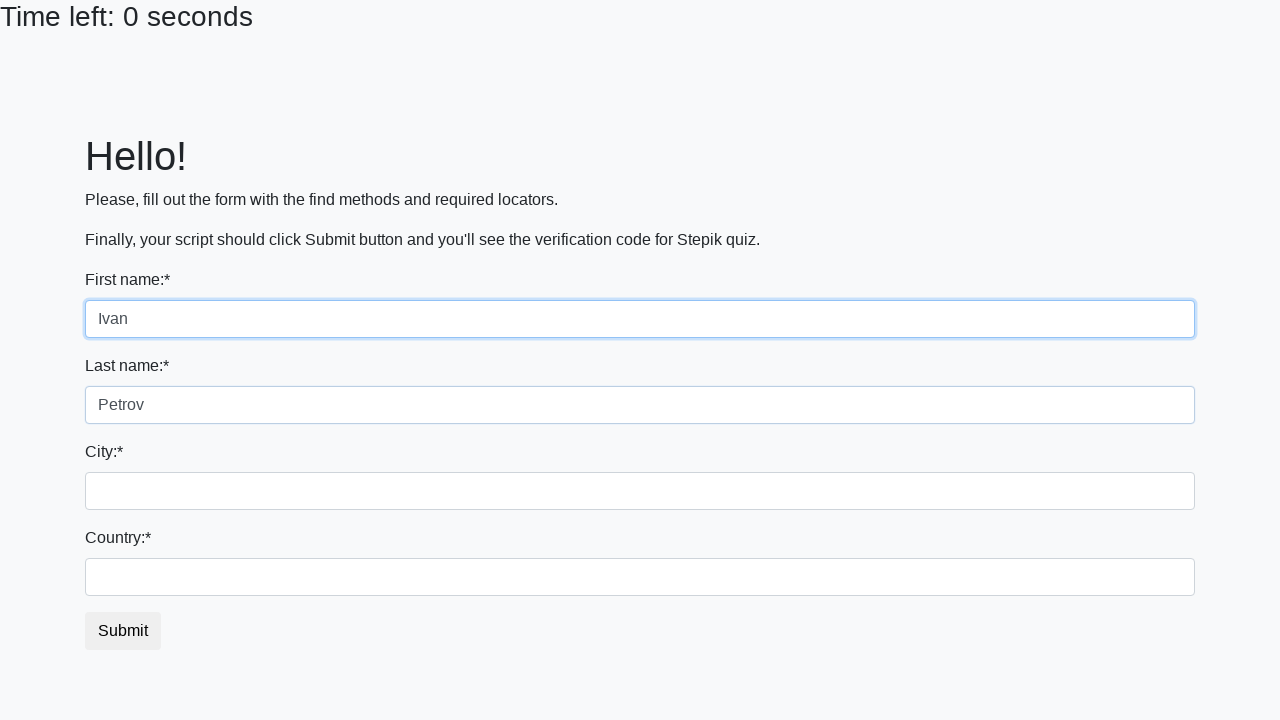

Filled city field with 'Smolensk' on .city
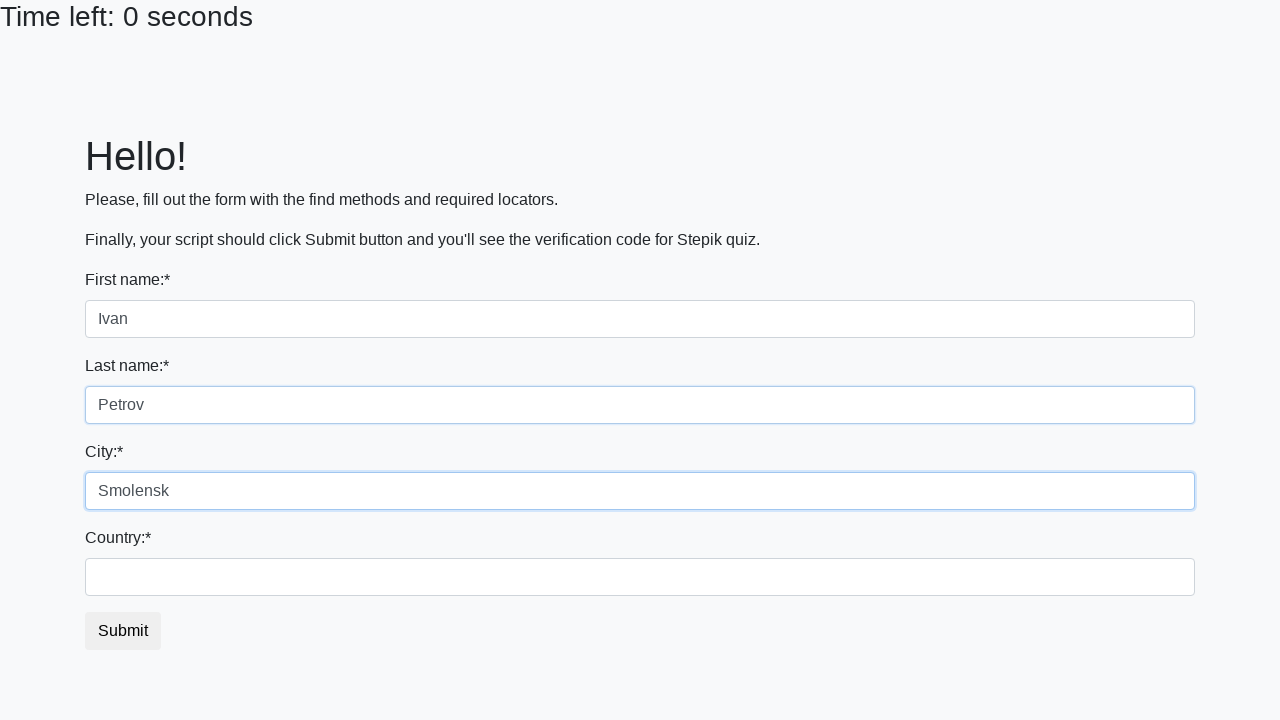

Filled country field with 'Russia' on #country
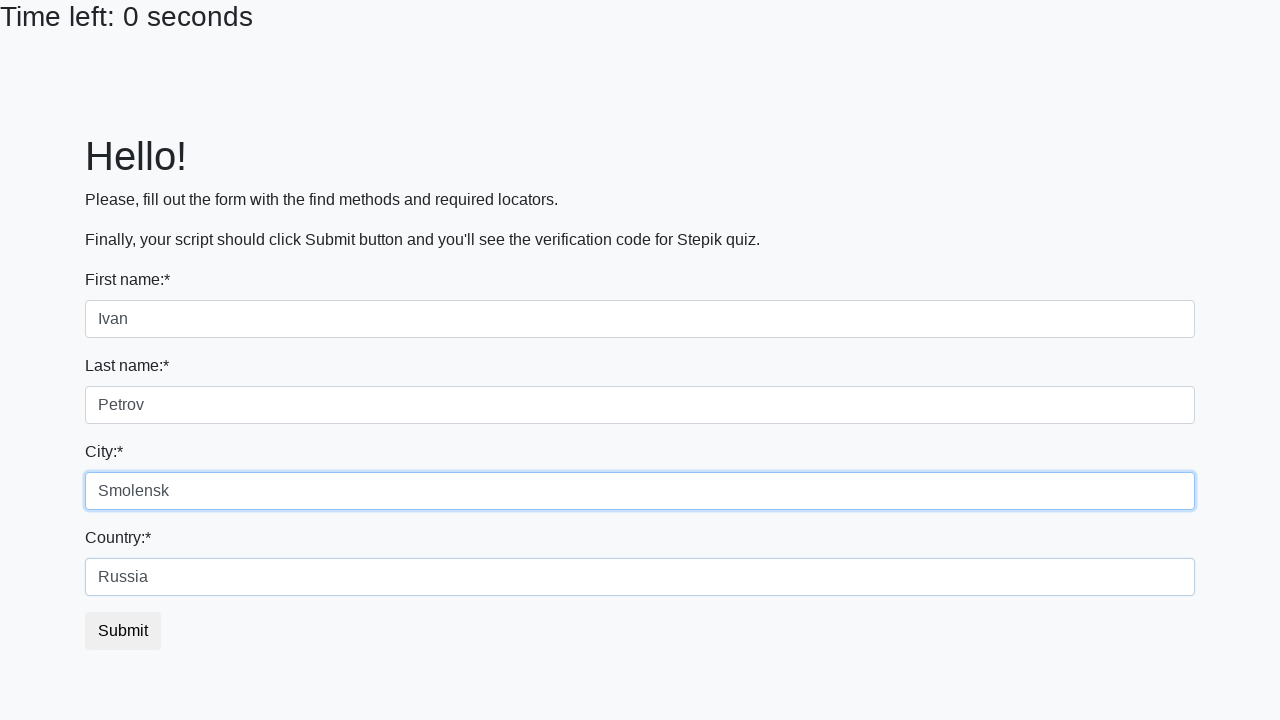

Clicked submit button to submit the form at (123, 631) on button.btn
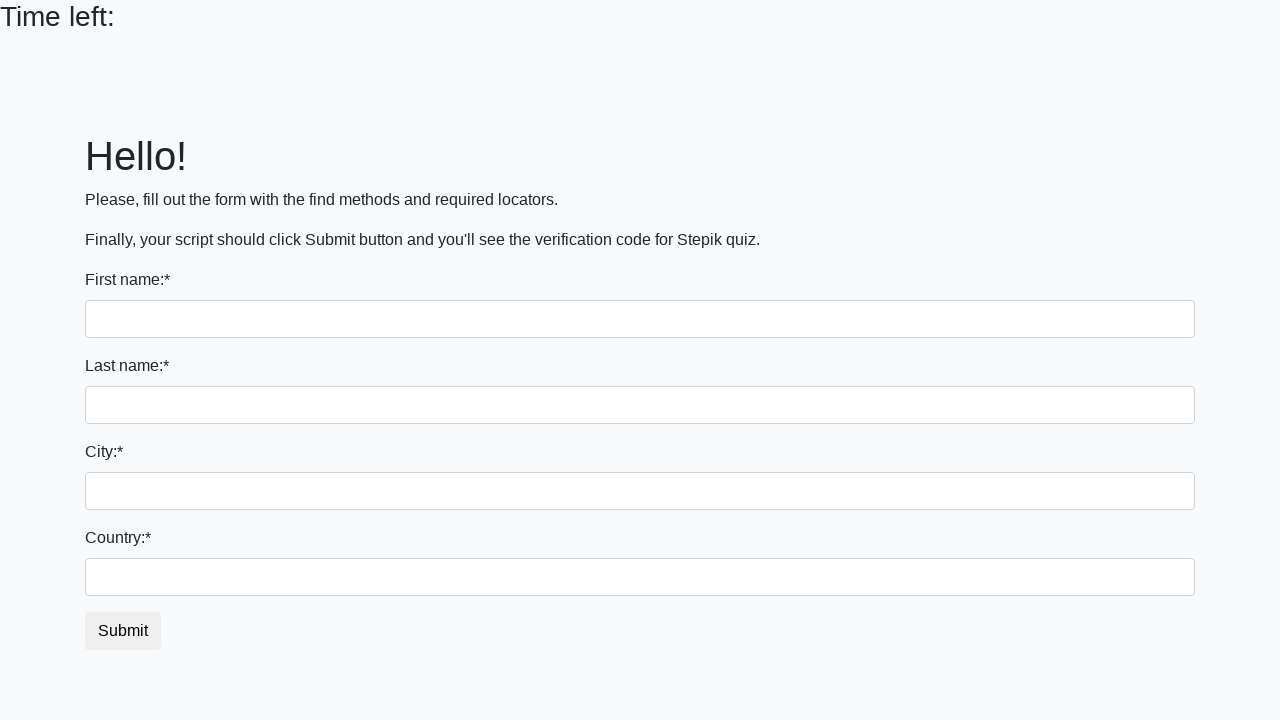

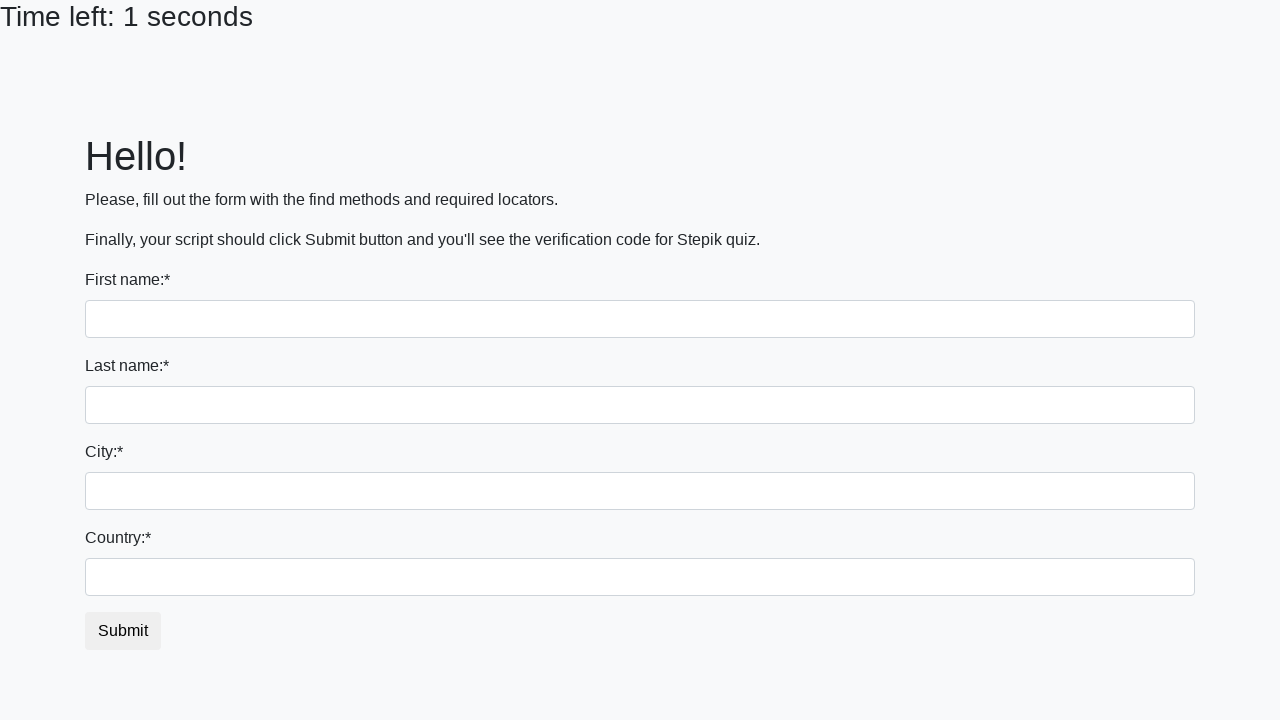